Tests the age form by entering a name and age, submitting the form, and verifying the result message

Starting URL: https://kristinek.github.io/site/examples/age

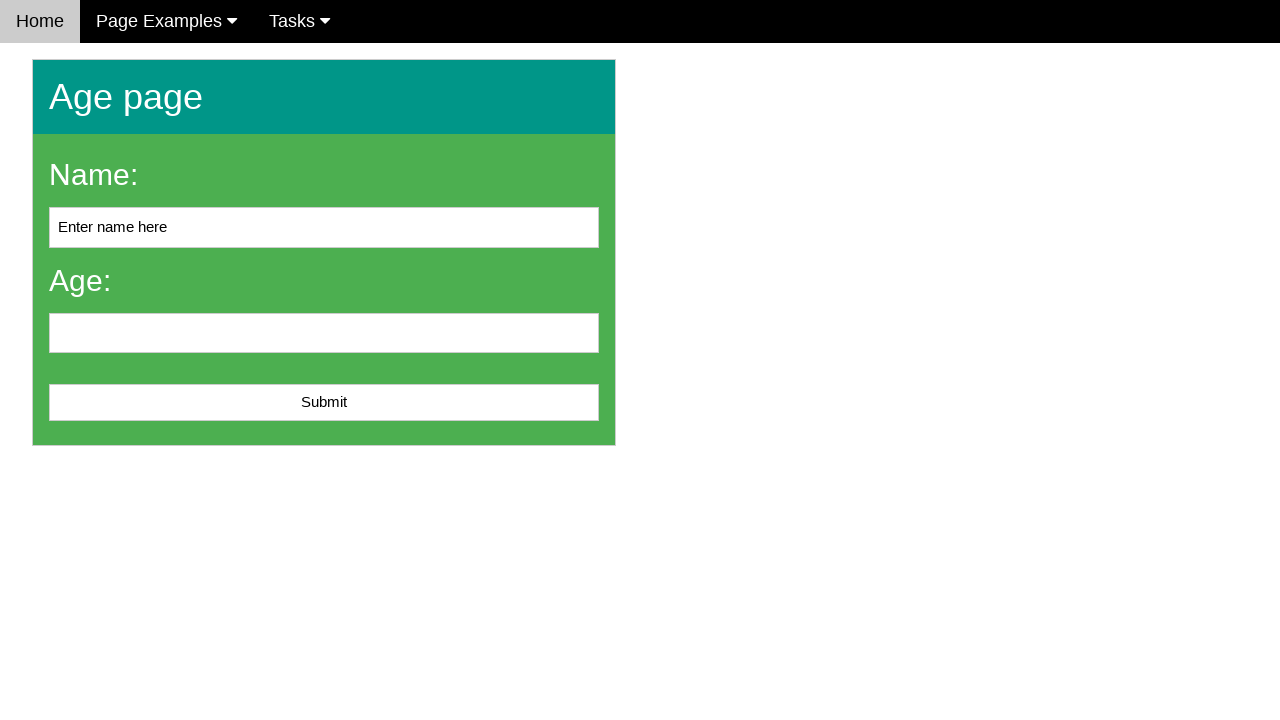

Navigated to age form page
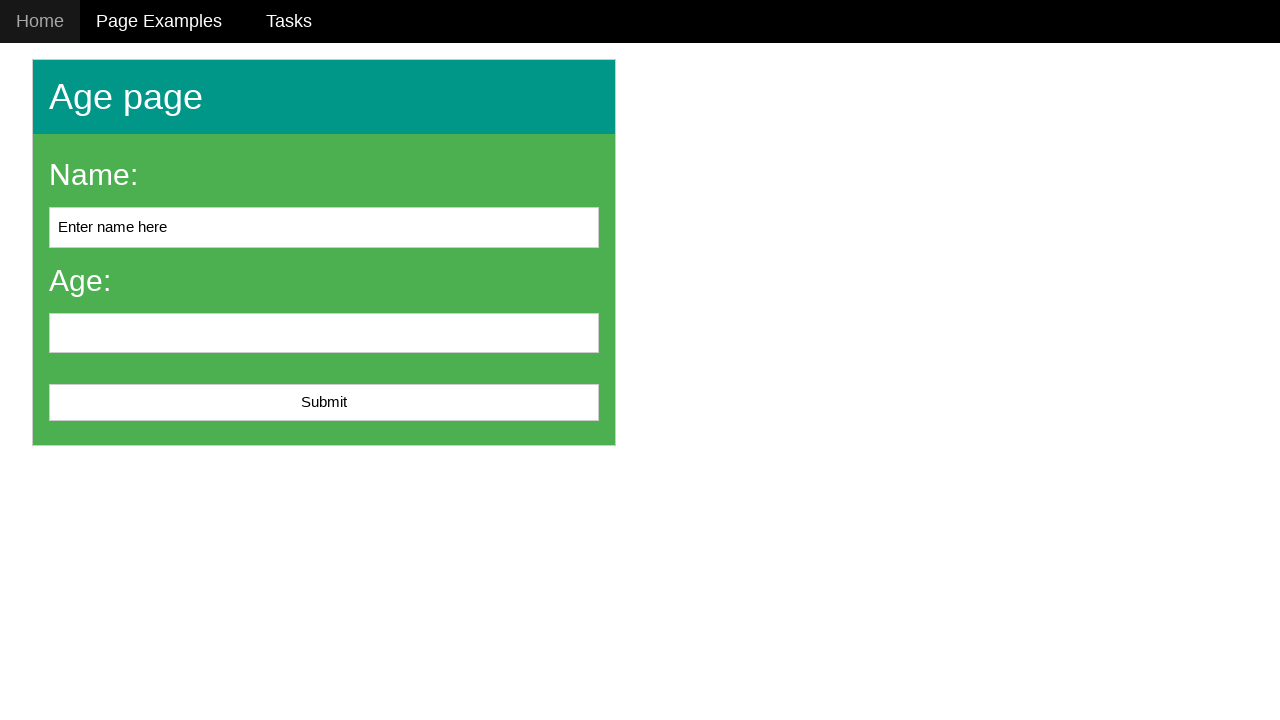

Cleared name field on #name
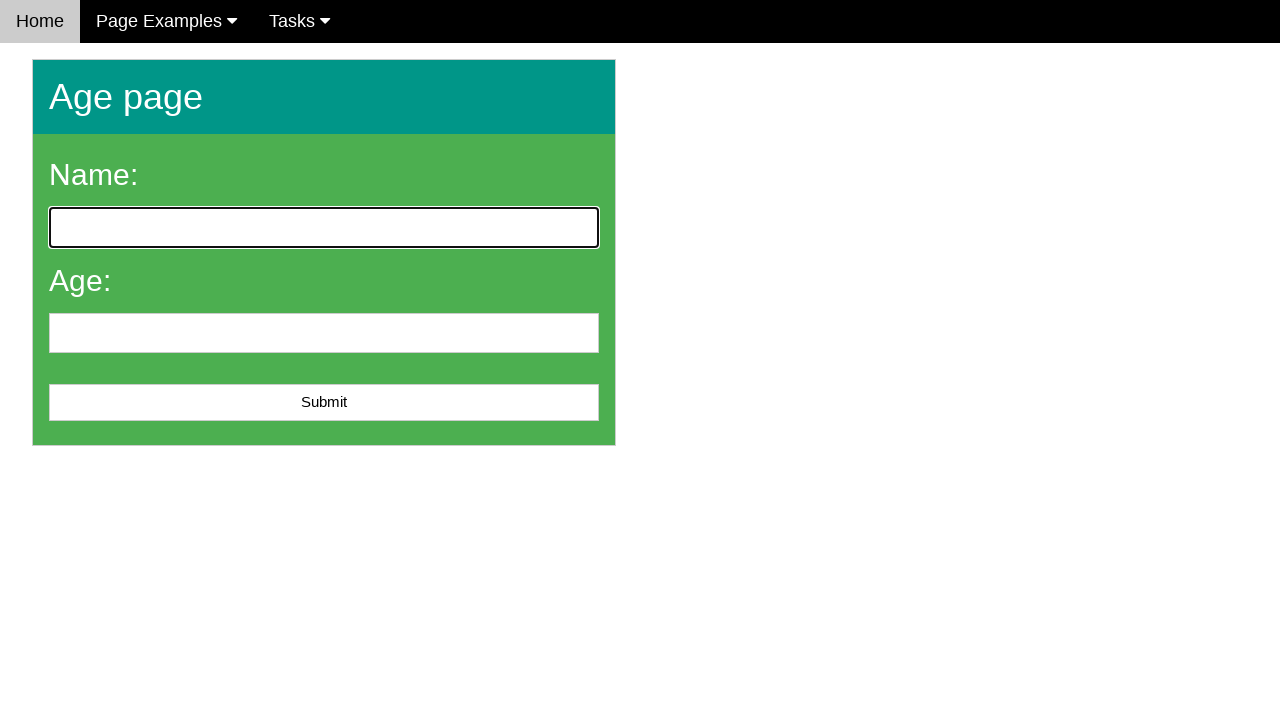

Entered name 'John Smith' in name field on #name
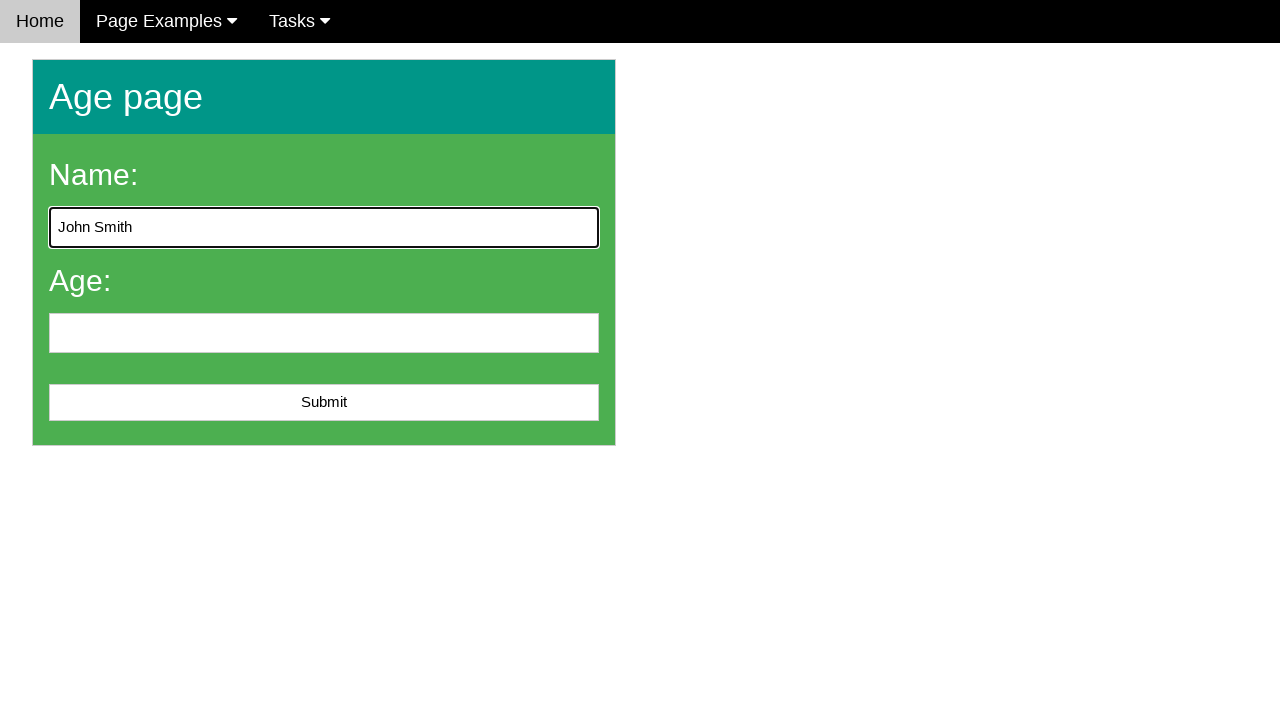

Entered age '25' in age field on #age
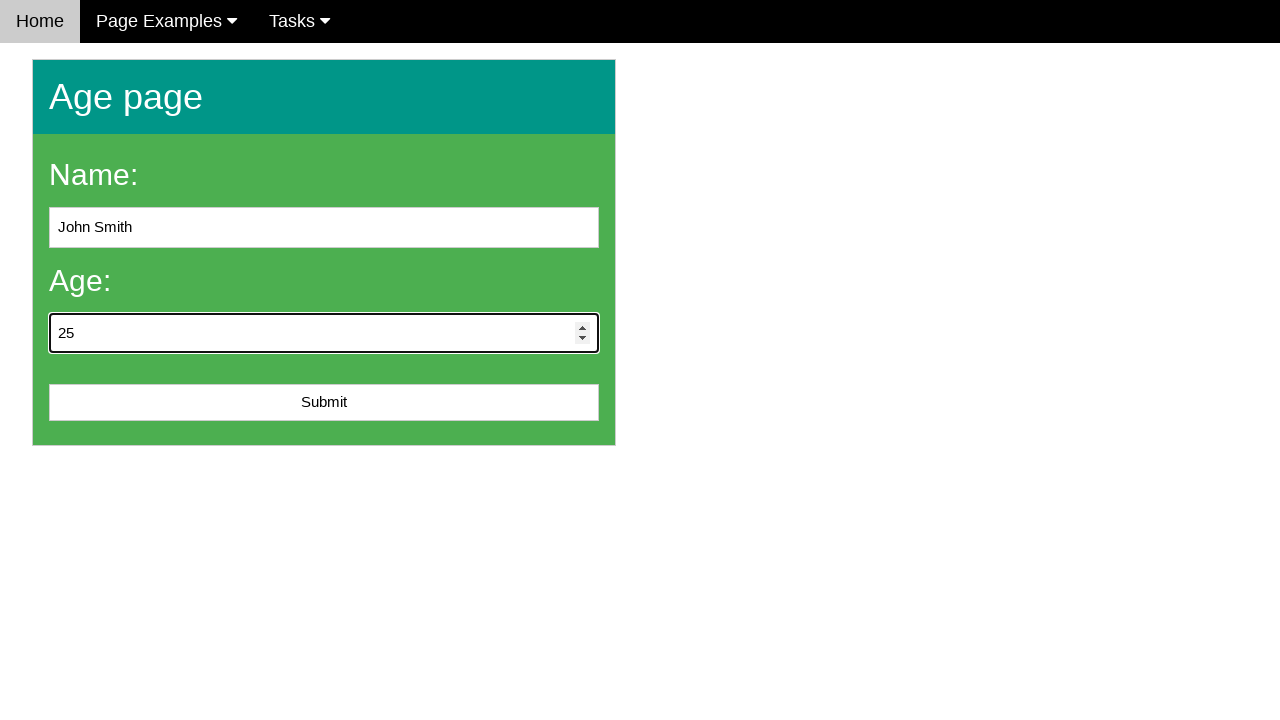

Clicked submit button to submit age form at (324, 403) on #submit
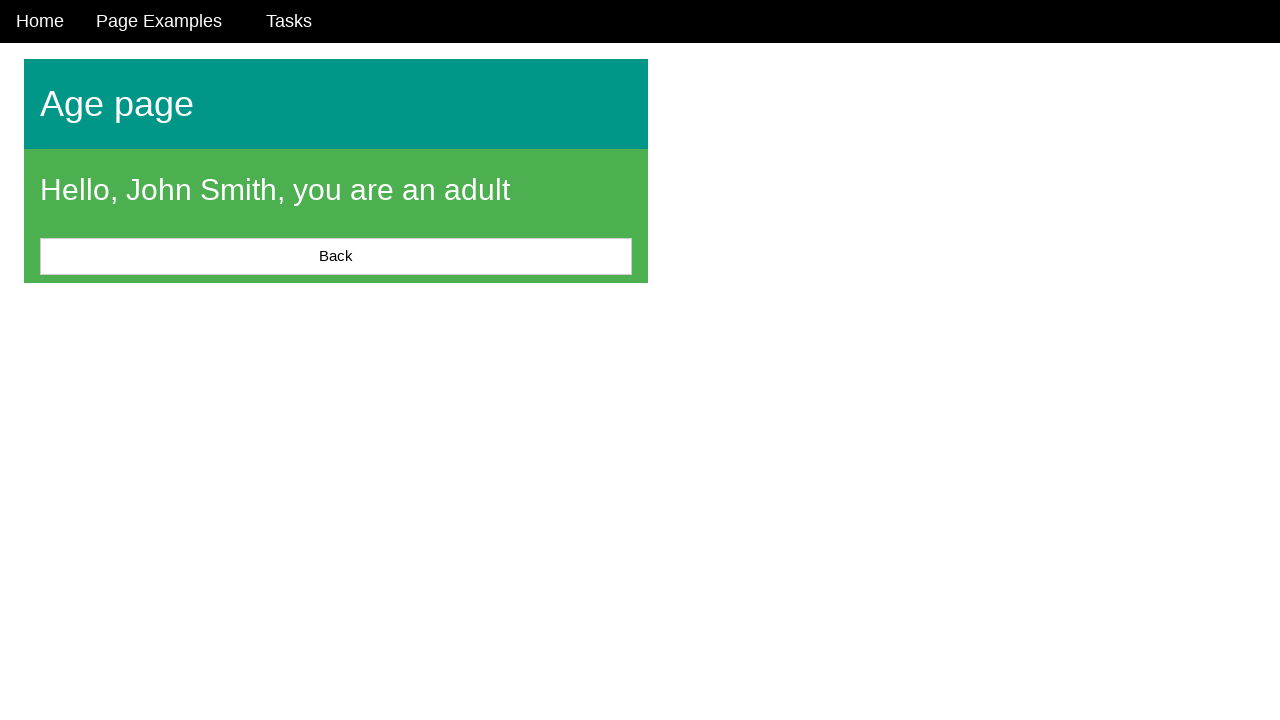

Result message appeared after form submission
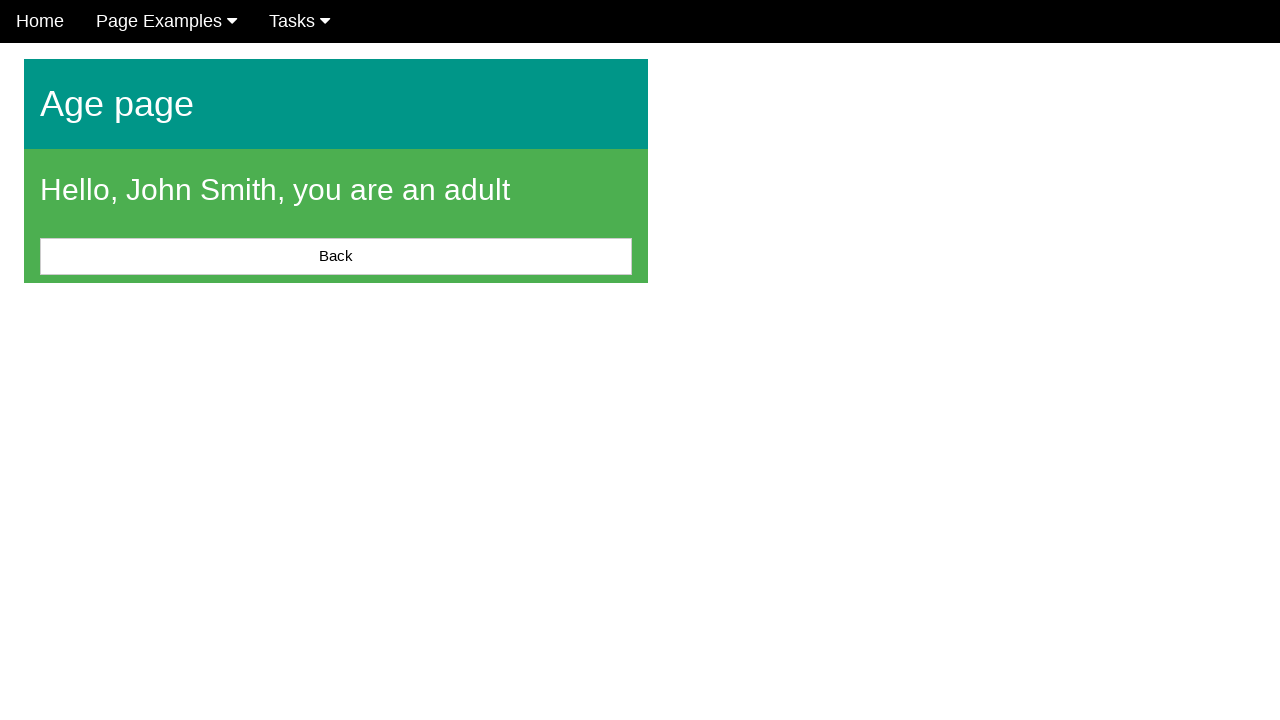

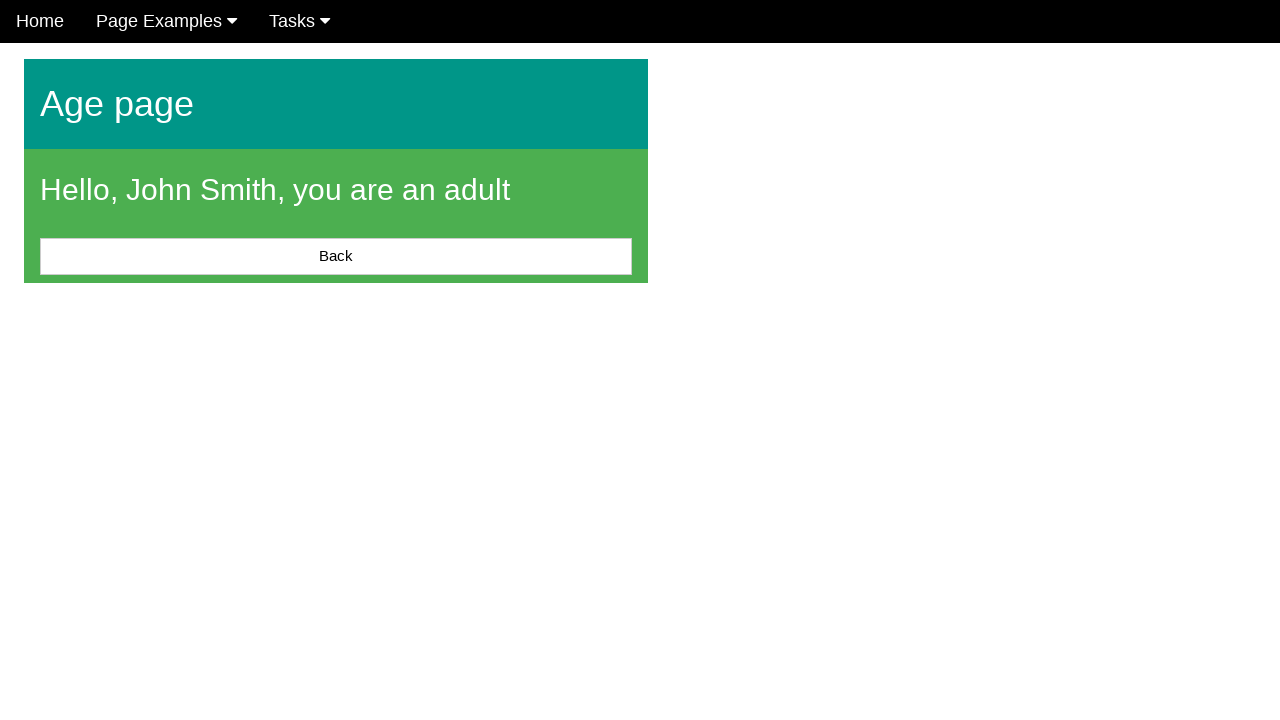